Opens the Skyscanner website homepage to verify the page loads successfully

Starting URL: http://www.skyscanner.com

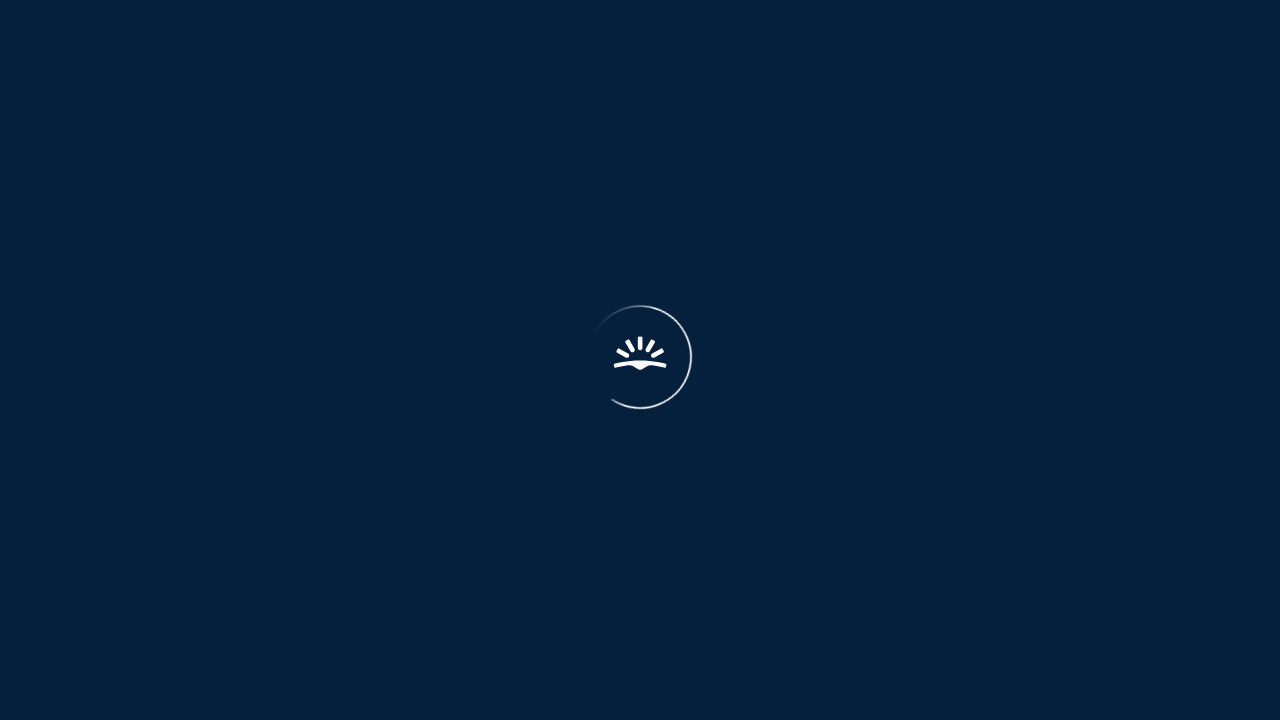

Skyscanner homepage loaded with DOM content ready
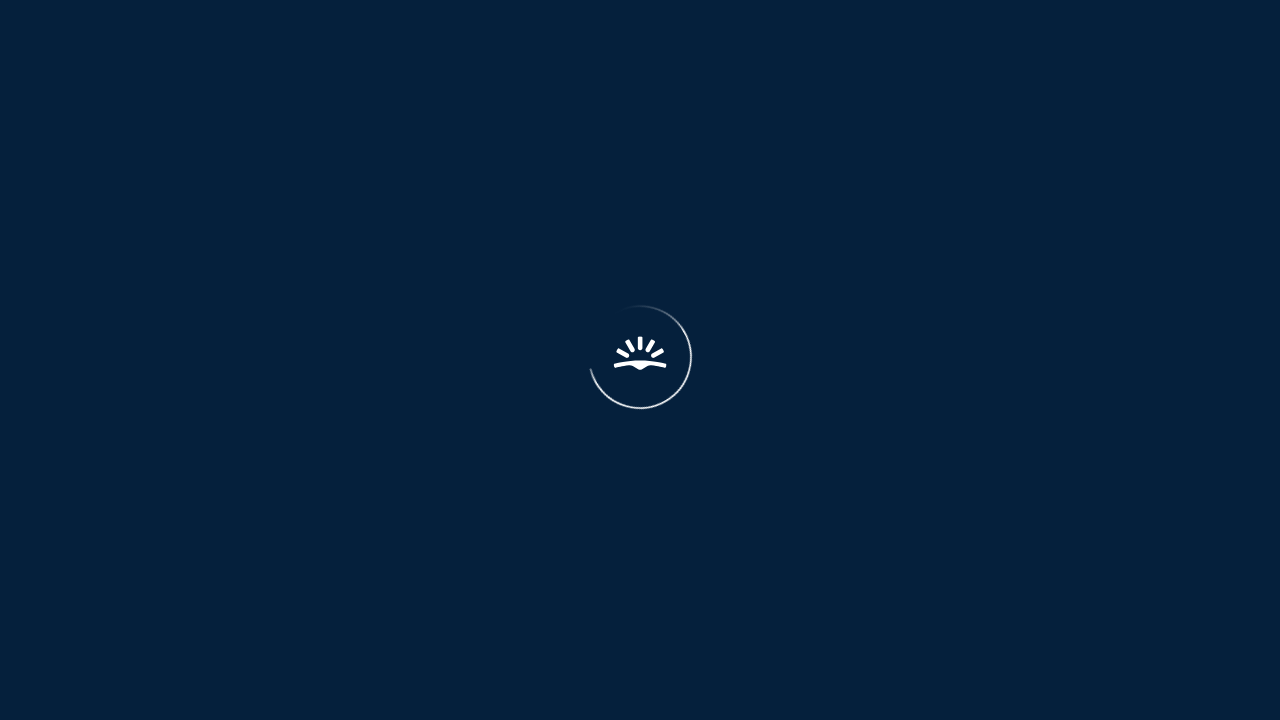

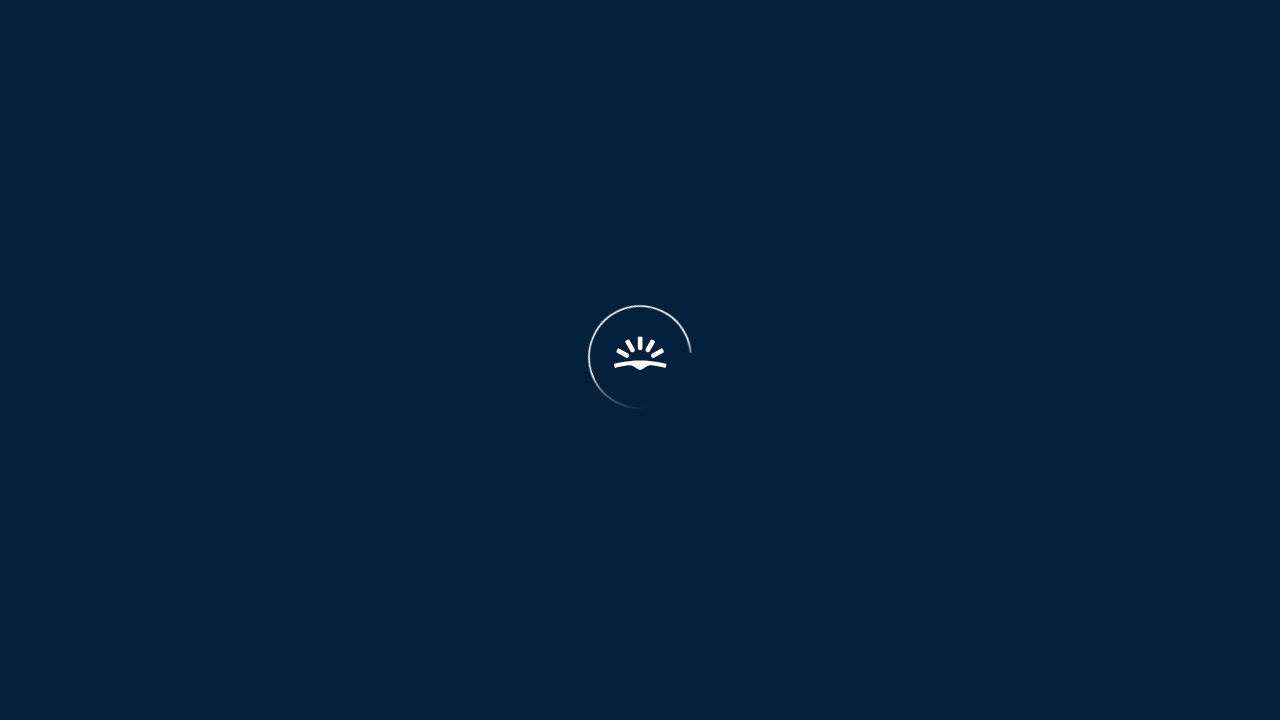